Tests browser navigation by clicking a link, then using back, forward, and reload functions

Starting URL: https://the-internet.herokuapp.com/windows

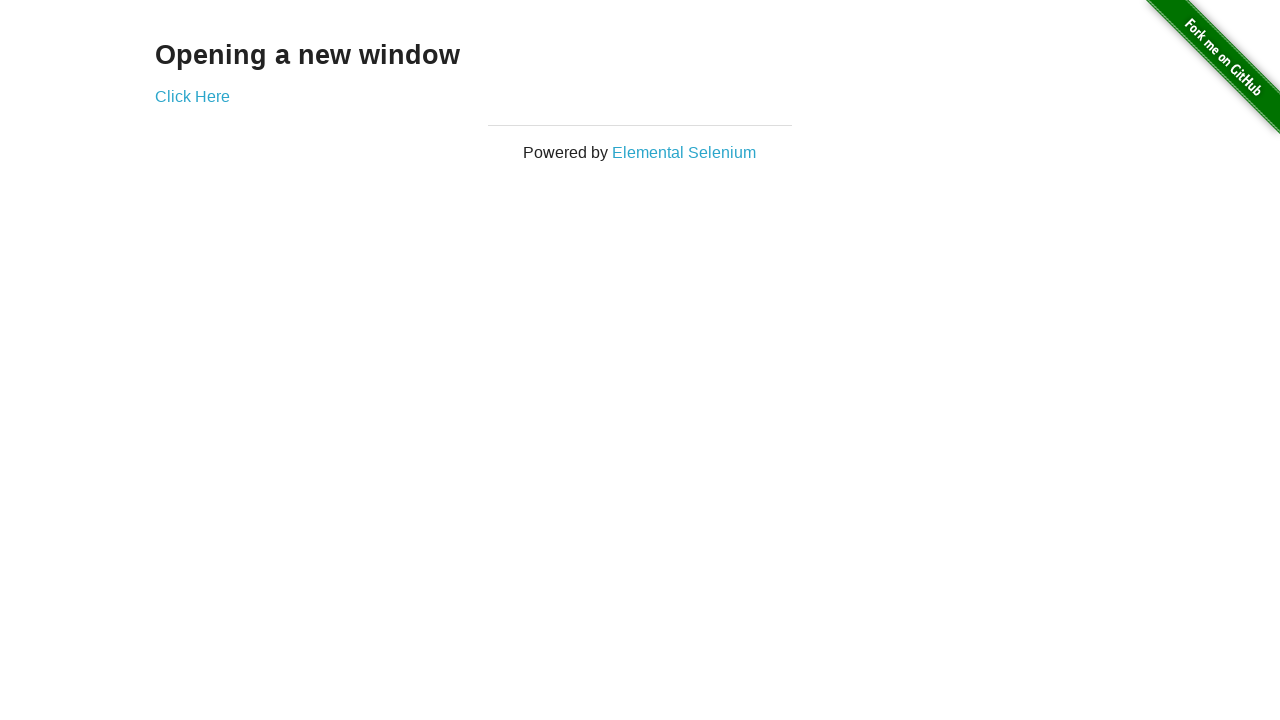

Clicked link to open new window at (192, 96) on .example > a
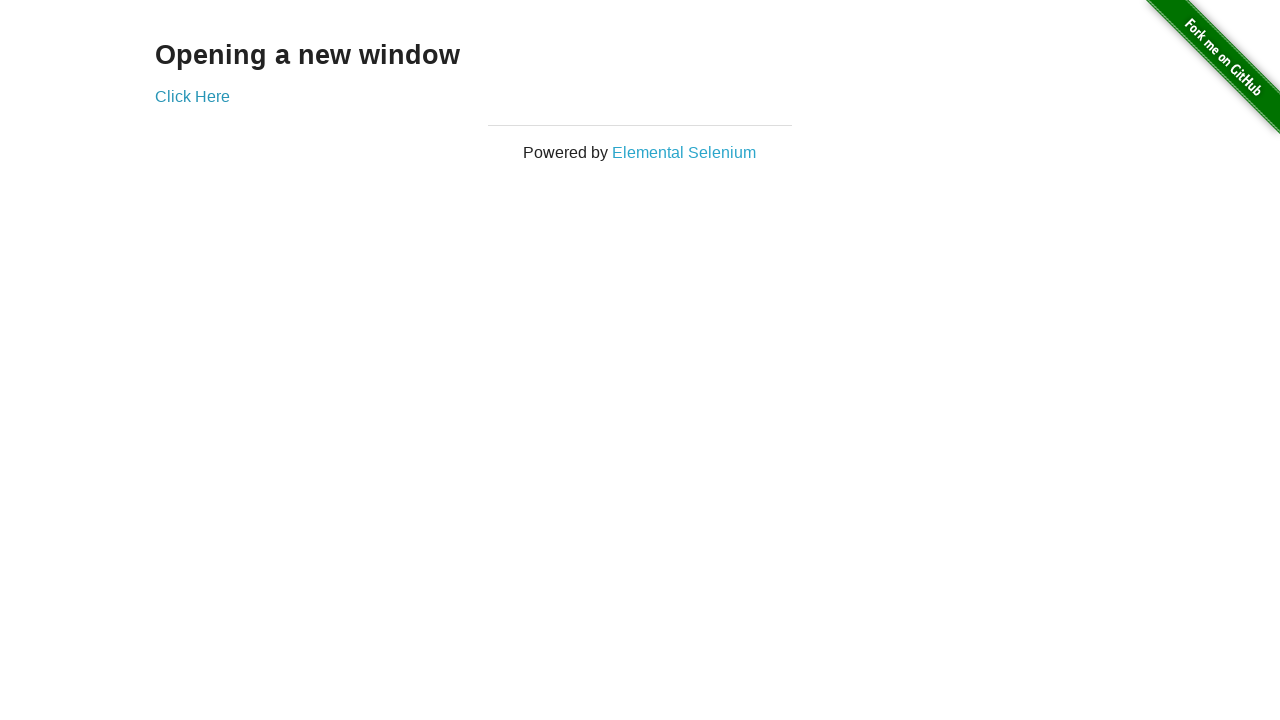

Navigated back using browser back button
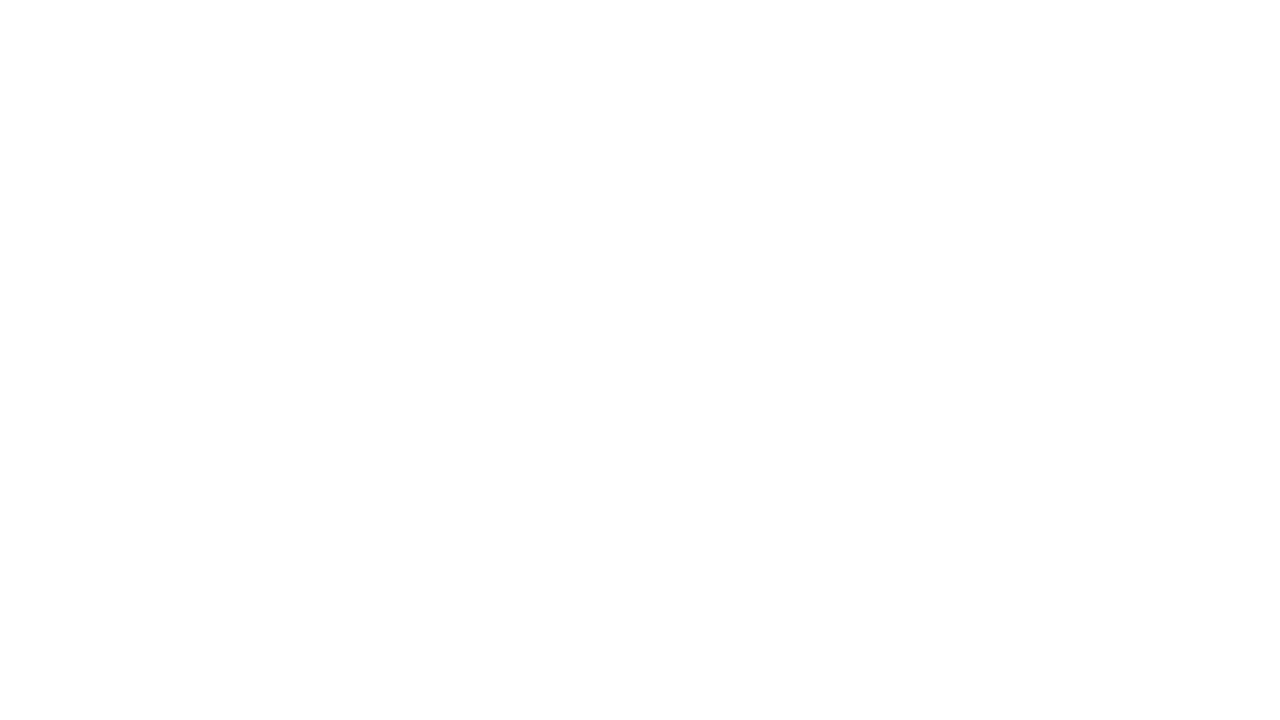

Navigated forward using browser forward button
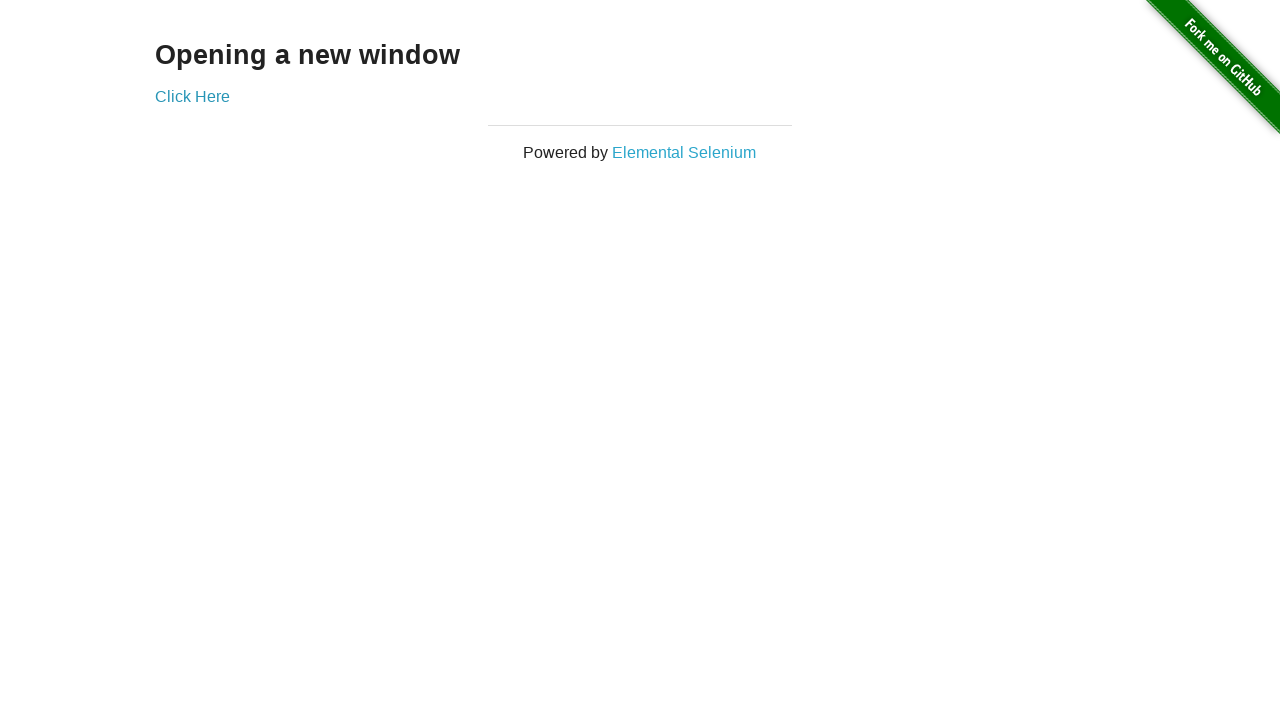

Reloaded the current page
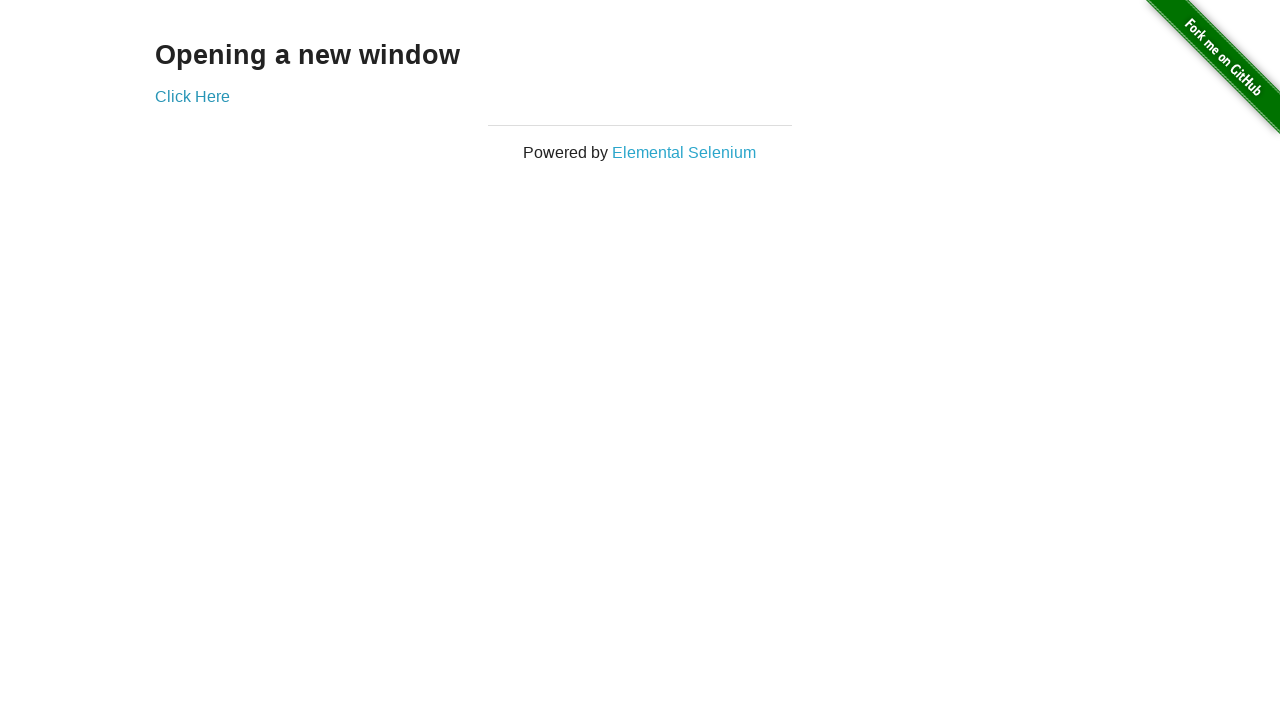

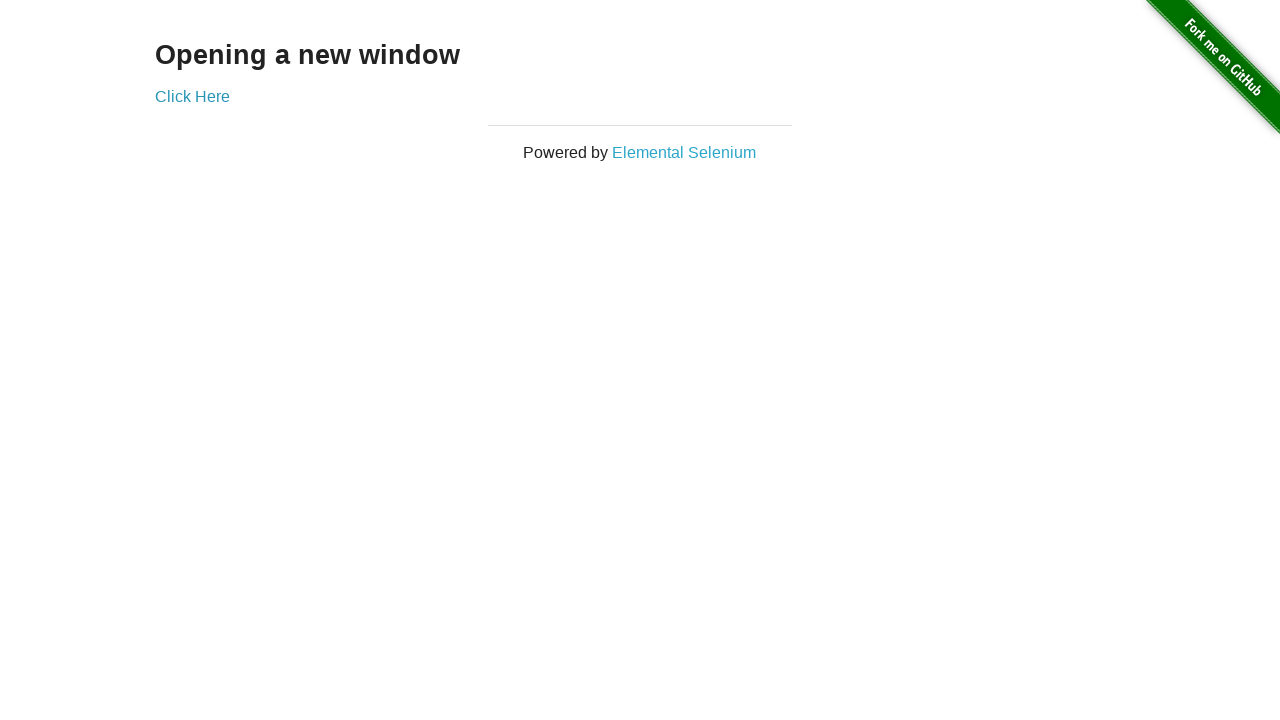